Tests Lorem Ipsum generator edge case by attempting to generate 0 words.

Starting URL: https://lipsum.com/

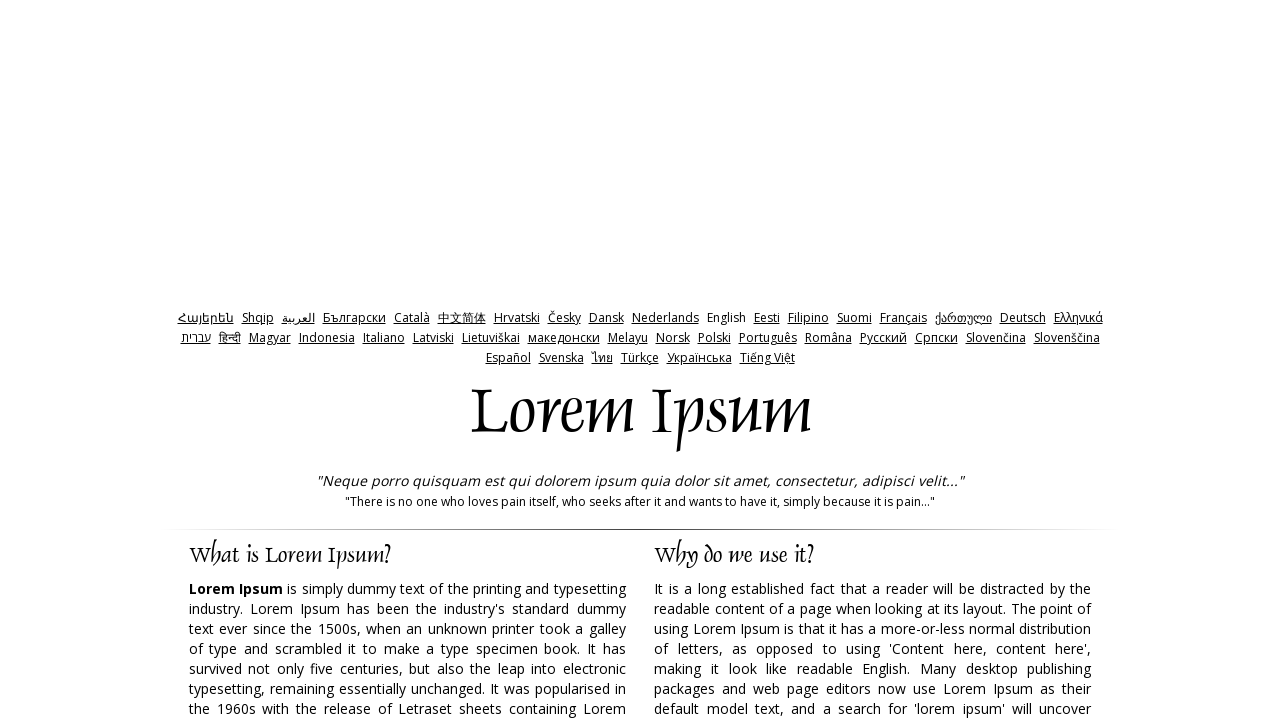

Clicked on words radio option at (735, 360) on #words
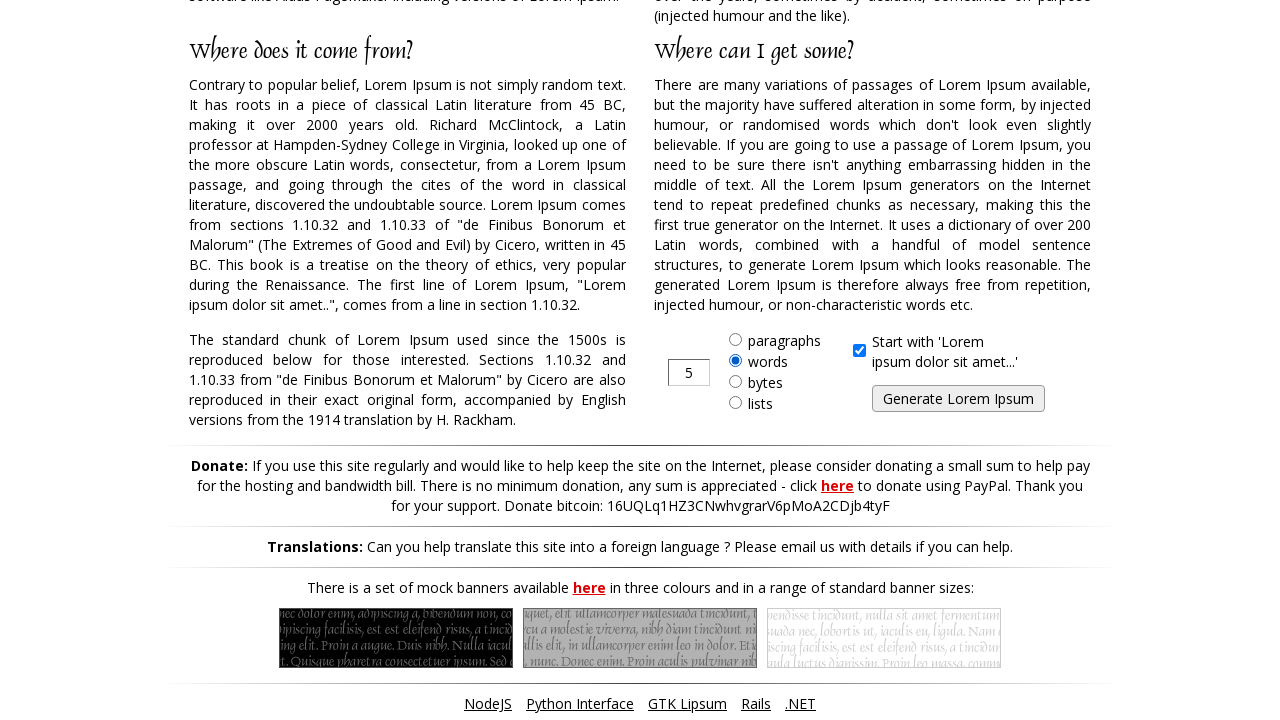

Filled amount input with 0 words on #amount
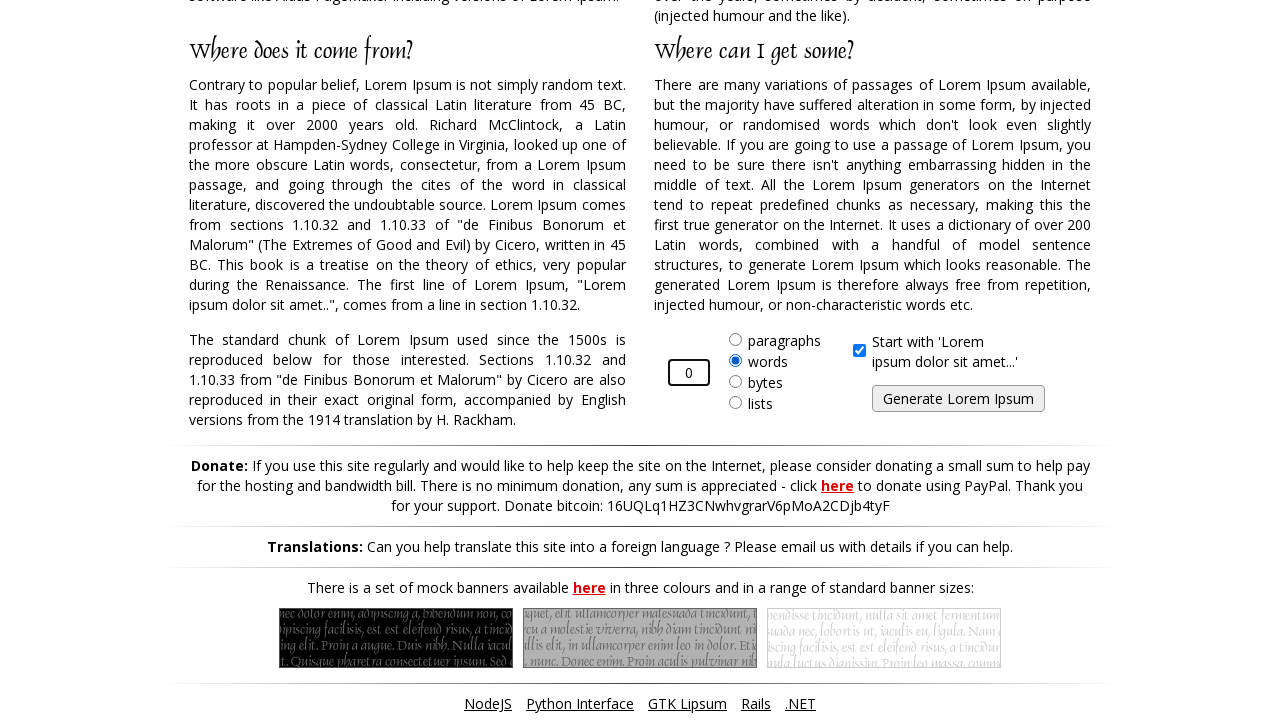

Clicked generate button to attempt generating 0 words at (958, 399) on #generate
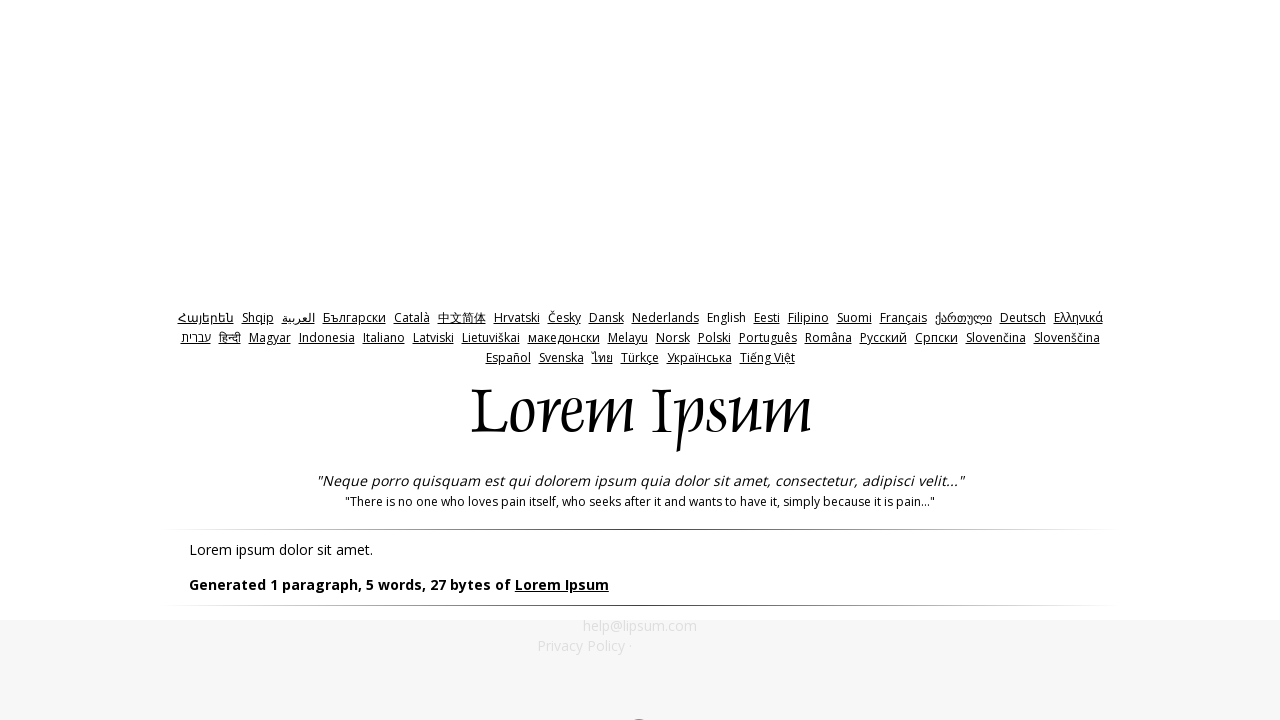

Generated Lorem Ipsum text appeared on the page
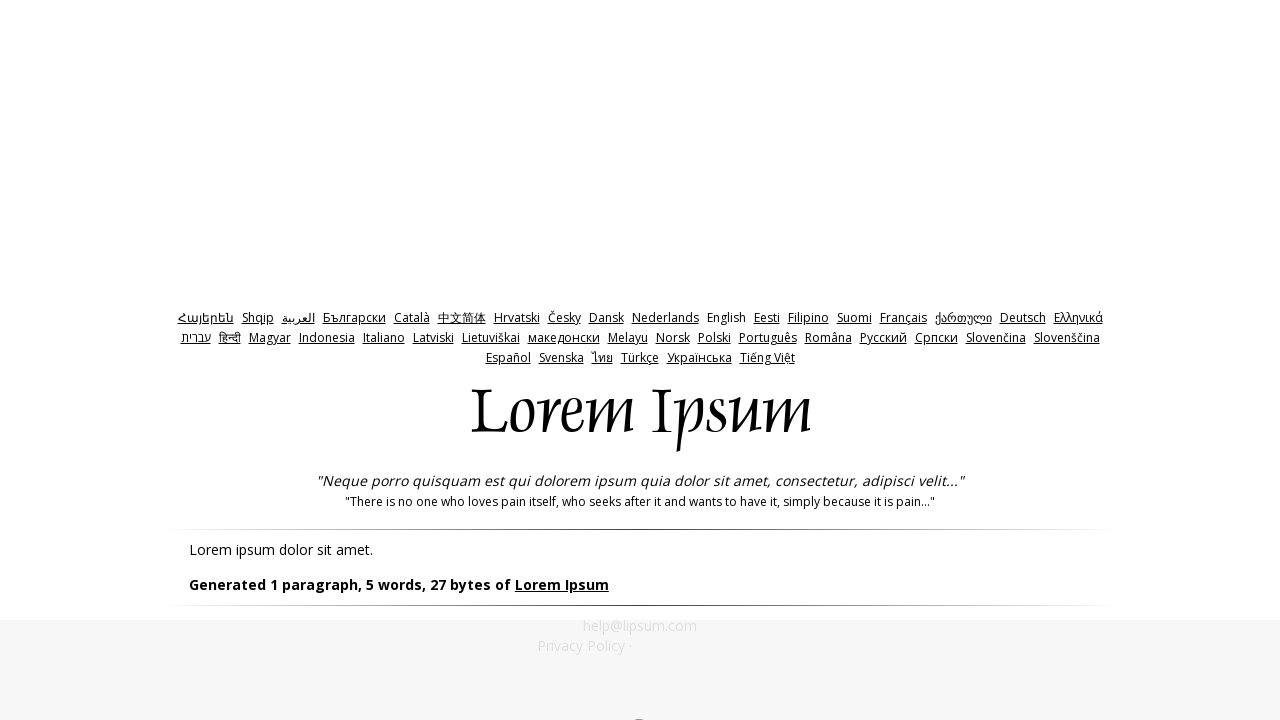

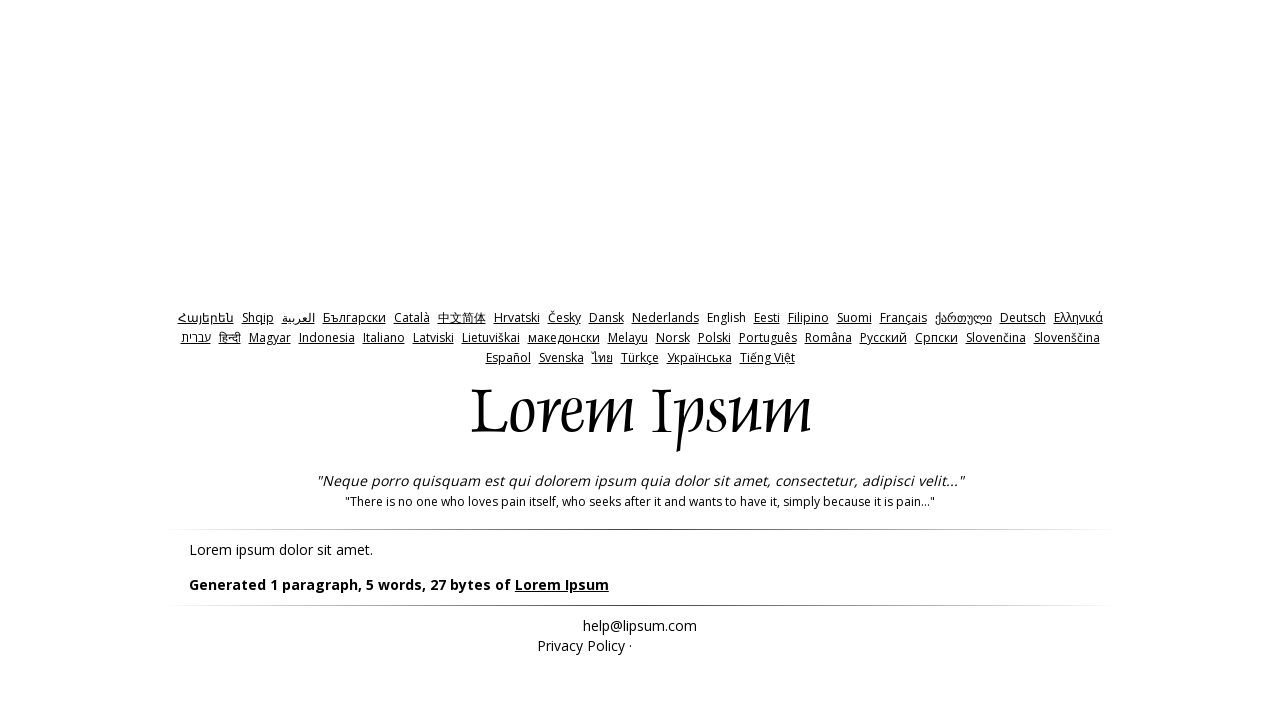